Navigates to OrangeHRM login page and verifies the Login button is present by checking its CSS properties

Starting URL: https://opensource-demo.orangehrmlive.com/web/index.php/auth/login

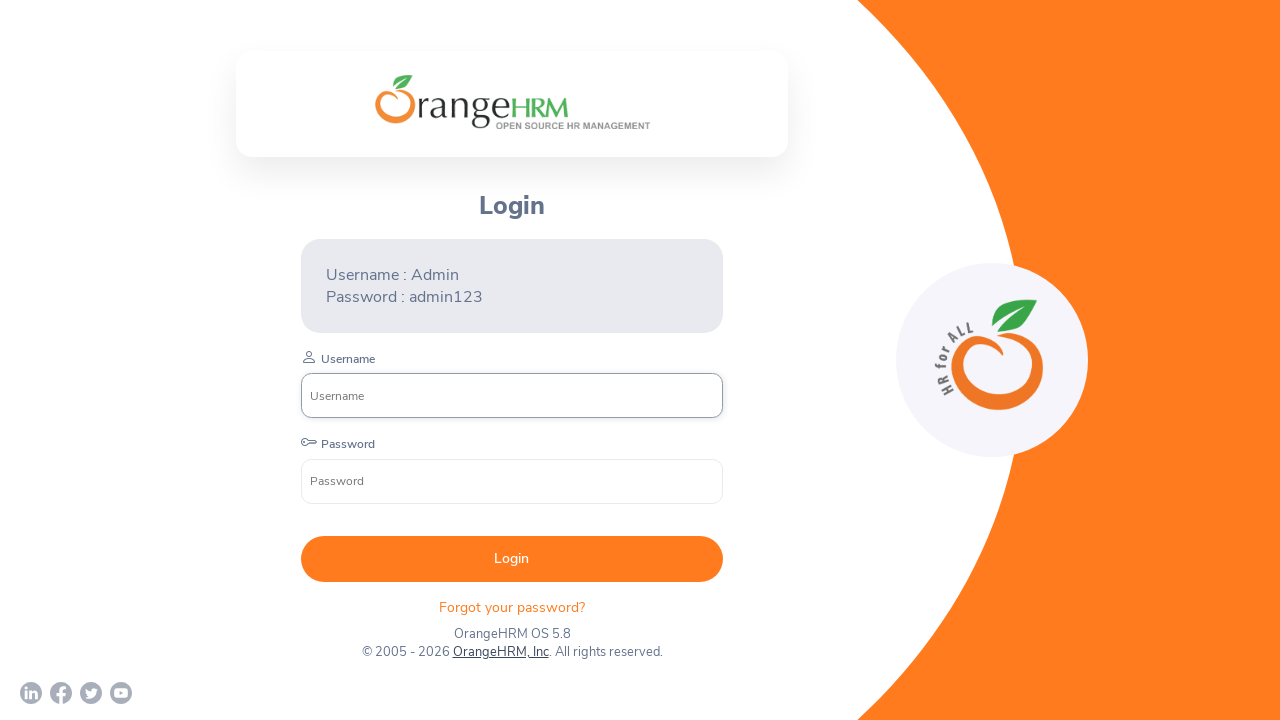

Navigated to OrangeHRM login page
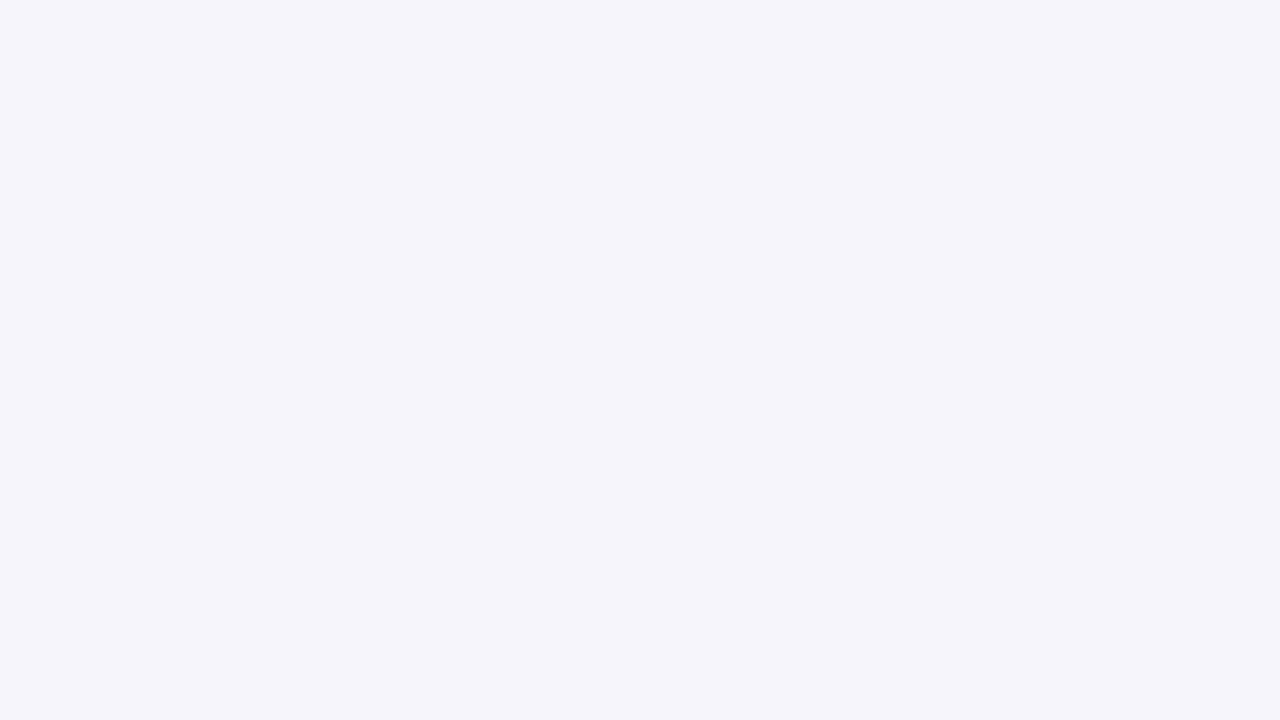

Located the Login button
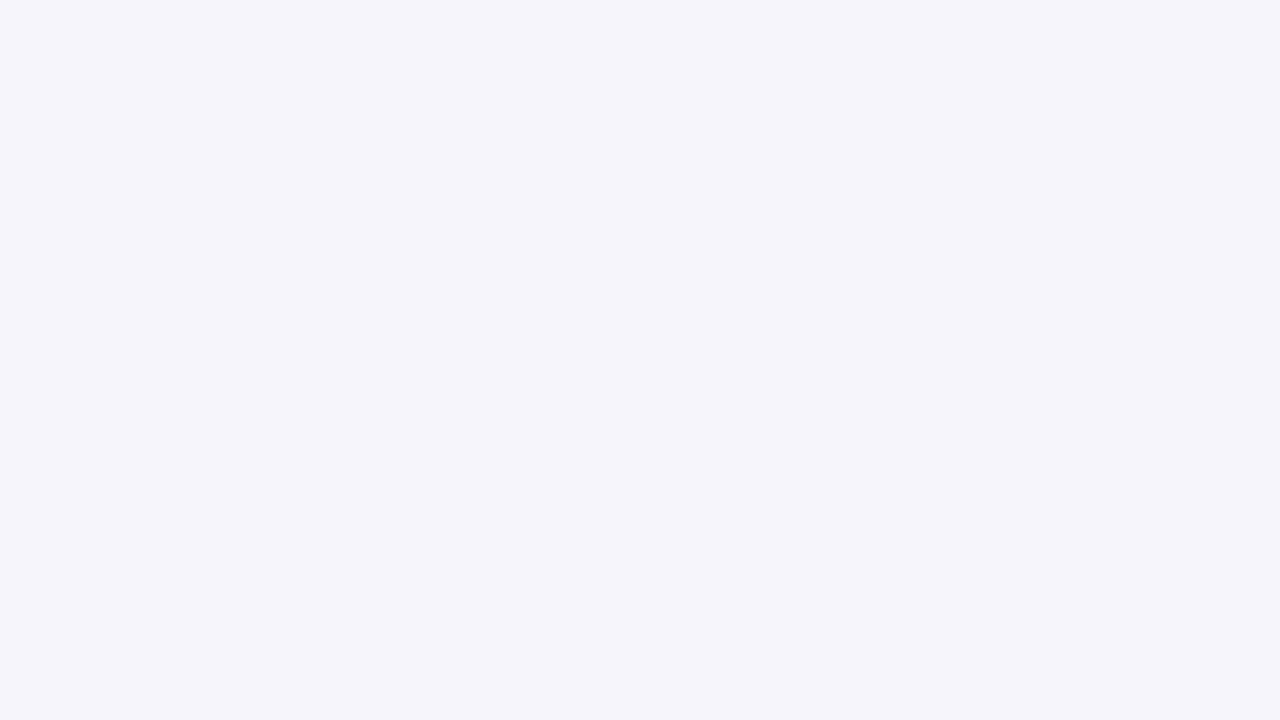

Login button is visible
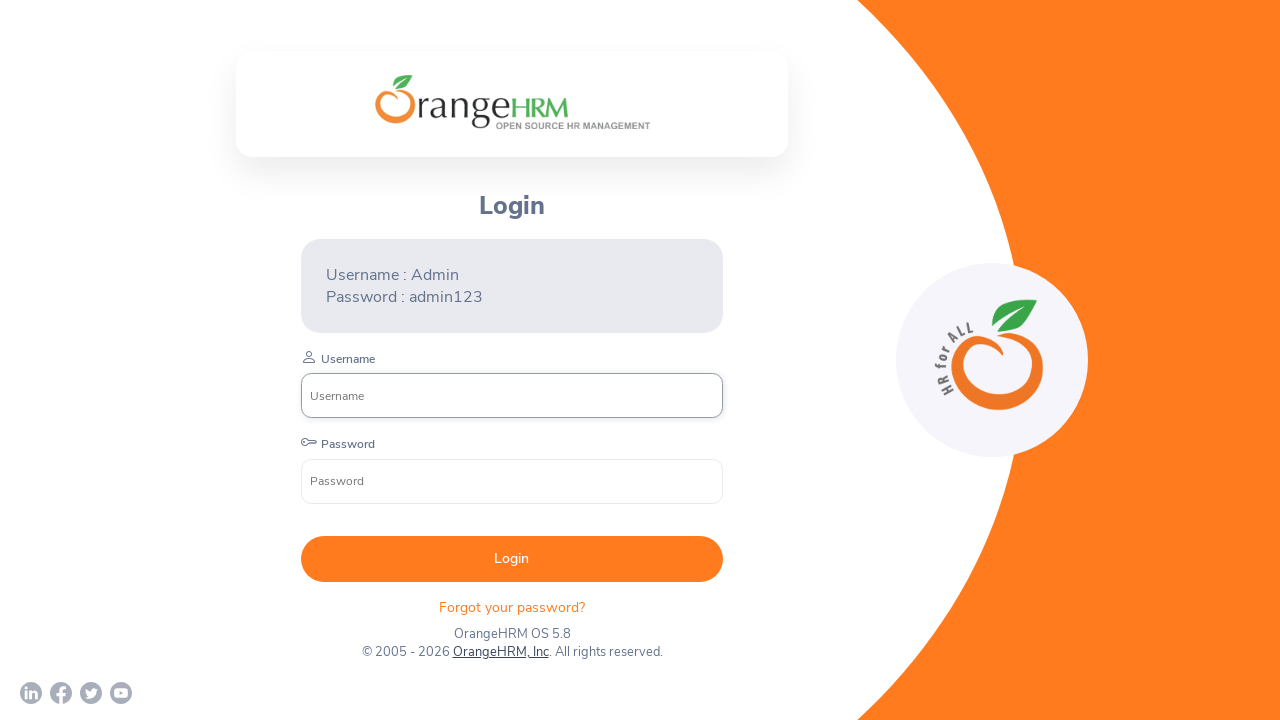

Retrieved CSS color property: rgb(255, 255, 255)
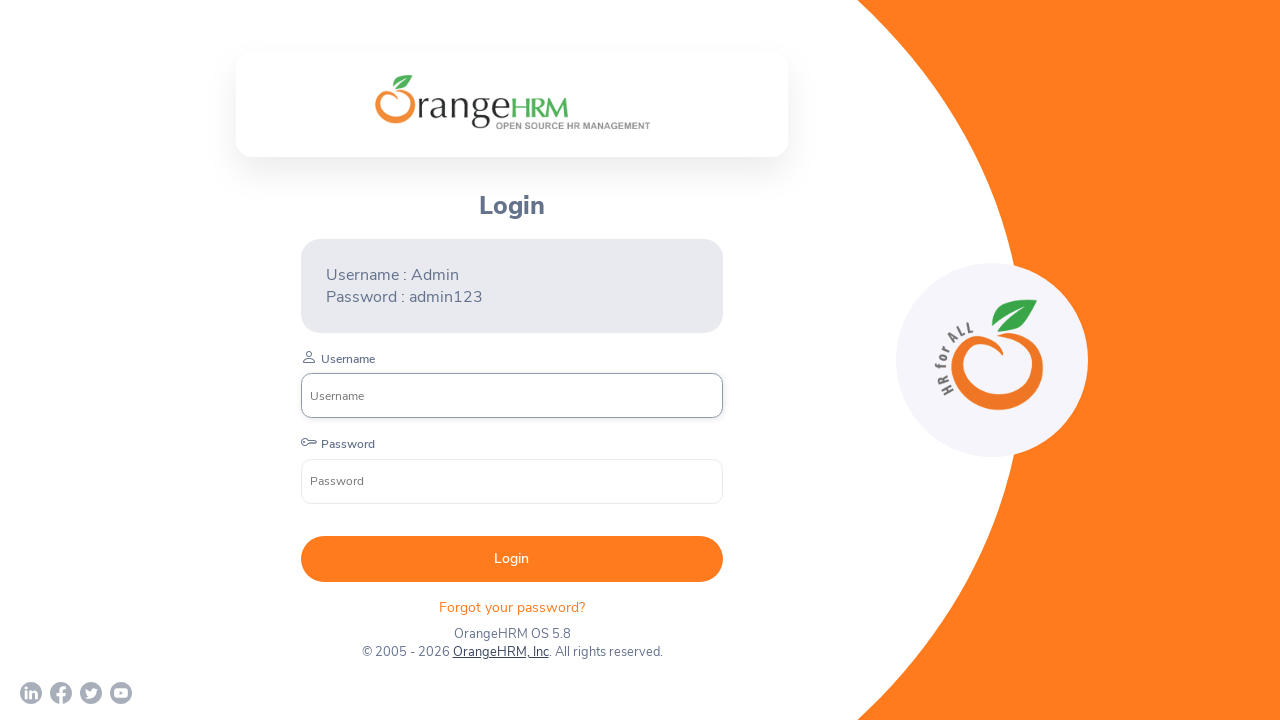

Printed CSS color property to console
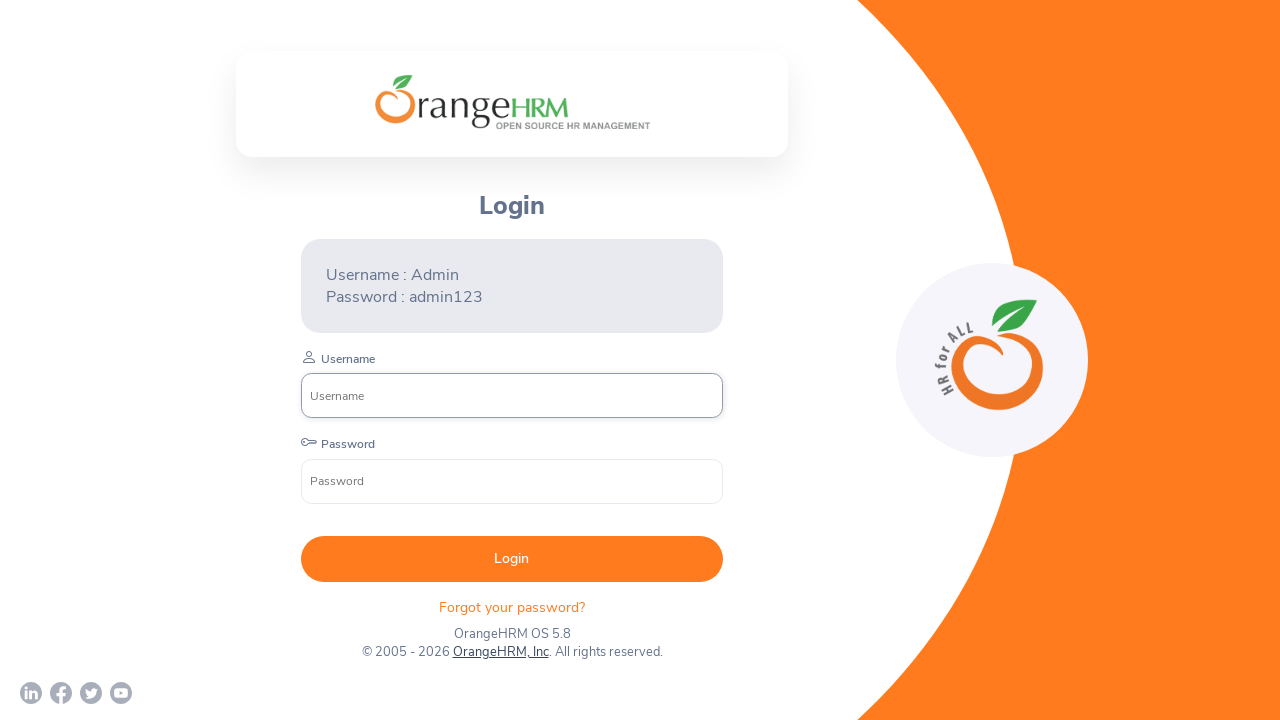

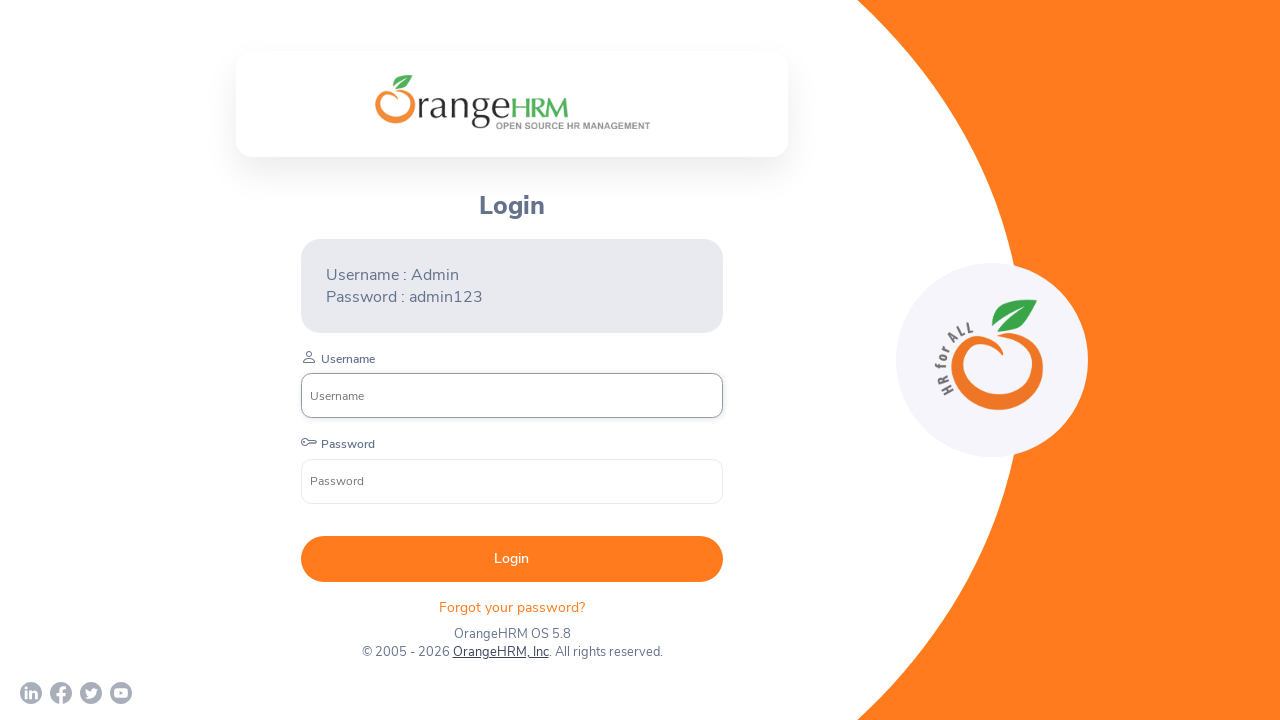